Tests assertion functionality on a practice page by verifying checkbox state, text box visibility, and page title

Starting URL: https://www.rahulshettyacademy.com/AutomationPractice/

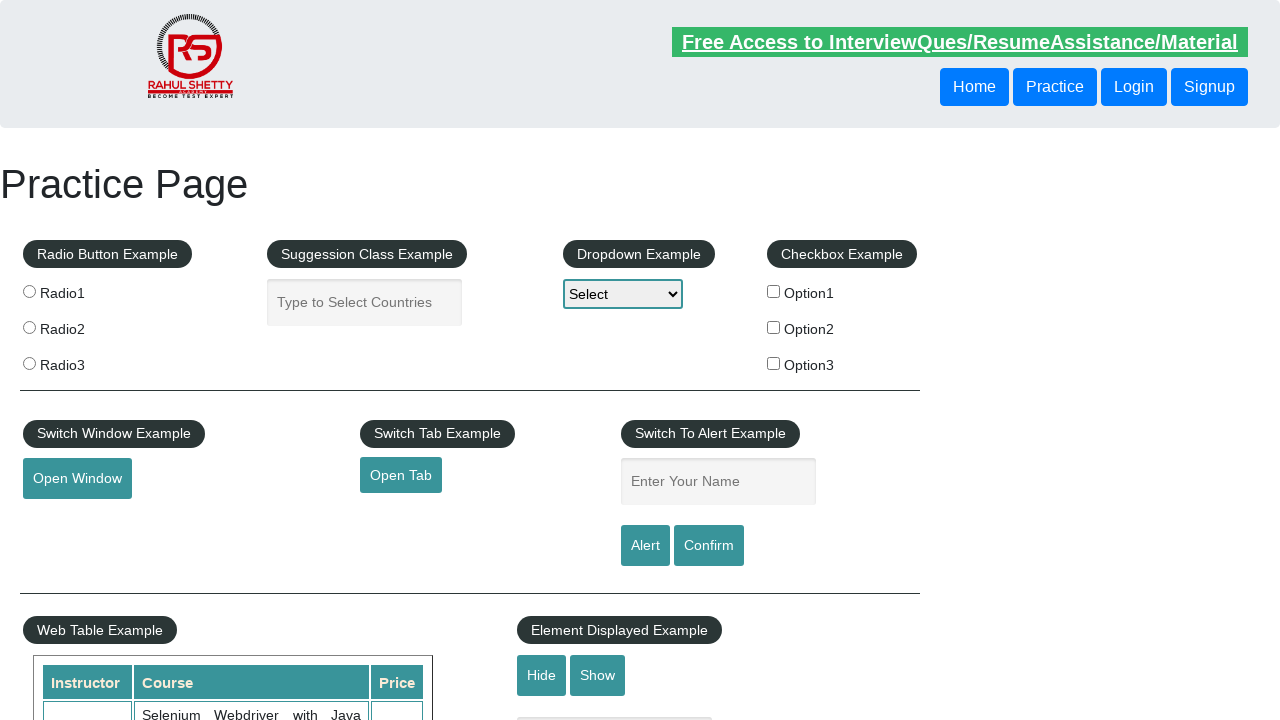

Waited for checkbox option 1 to load
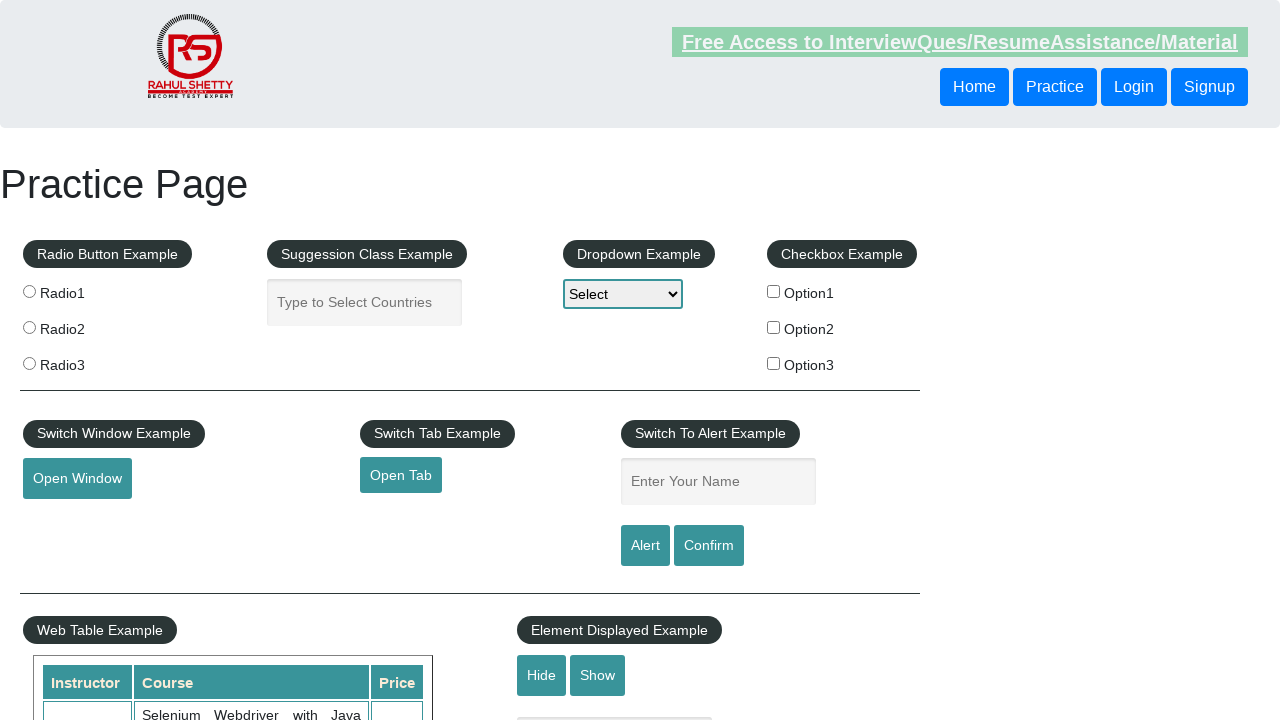

Verified checkbox option 1 is not selected
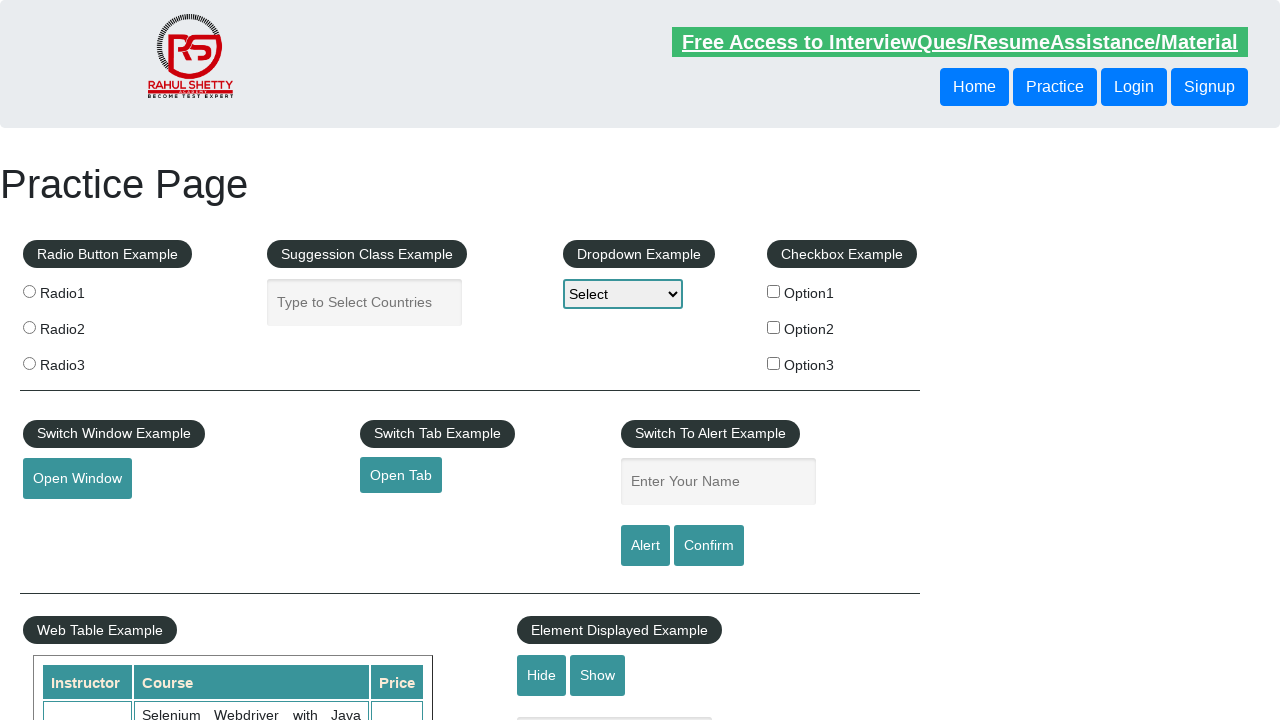

Verified show/hide text box is visible
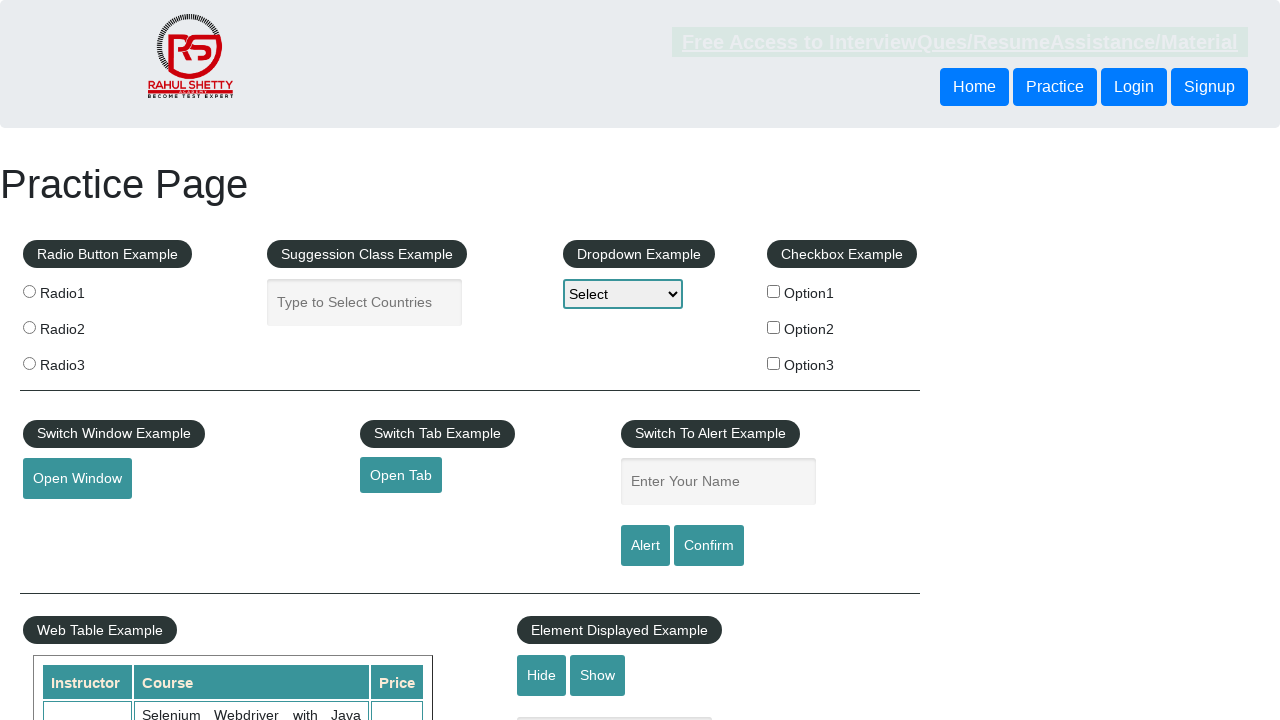

Verified page title is 'Practice Page'
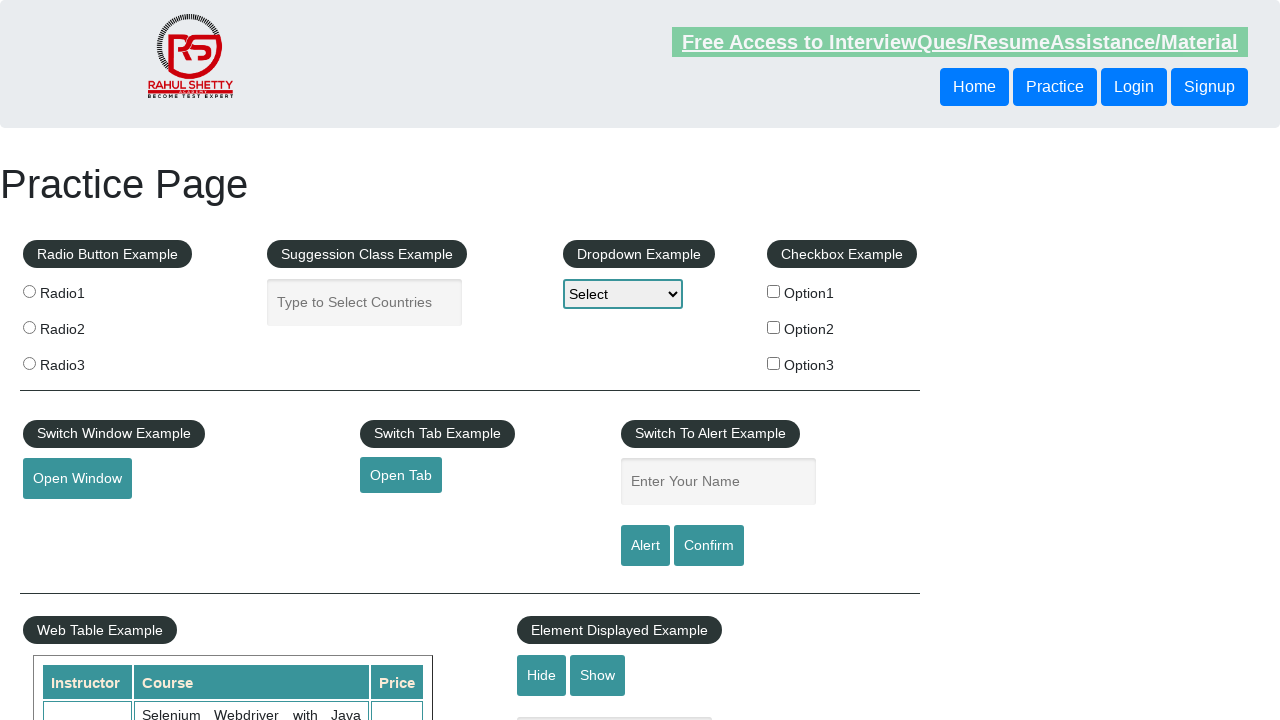

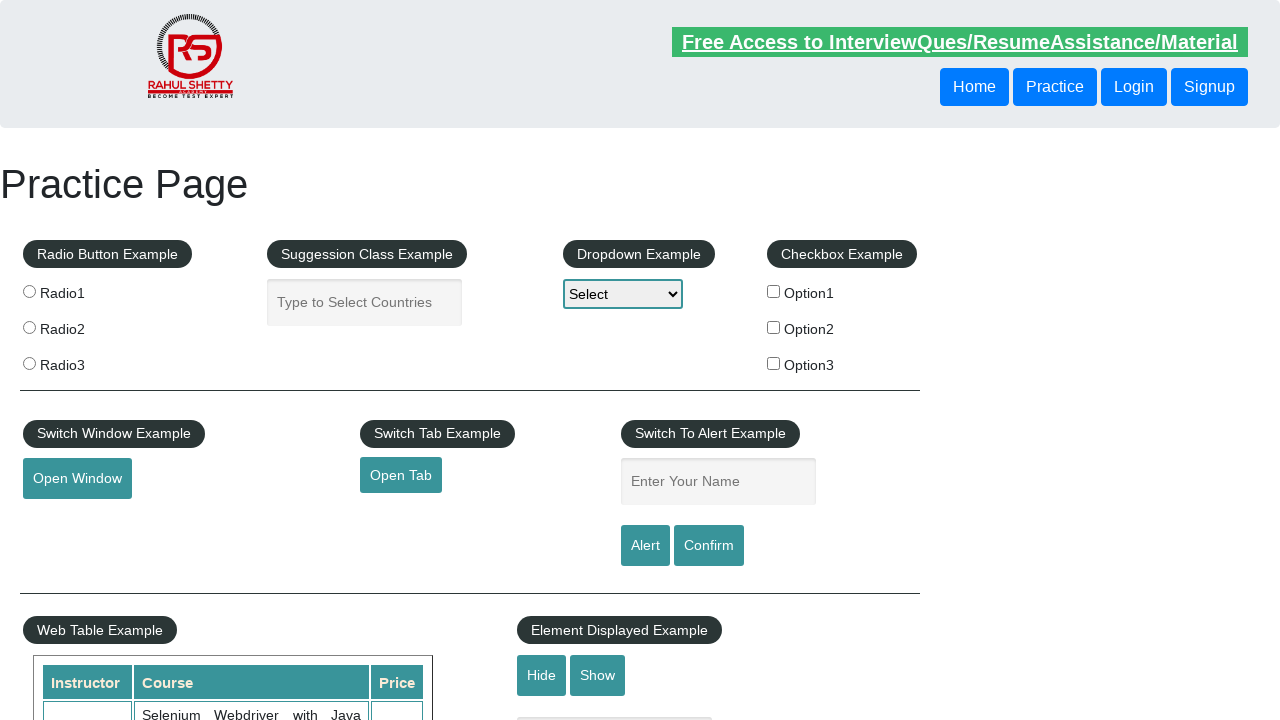